Tests the search functionality on Tunisianet e-commerce website by entering a product search query for "MacBook M1 13.3" and clicking the search button.

Starting URL: https://www.tunisianet.com.tn/

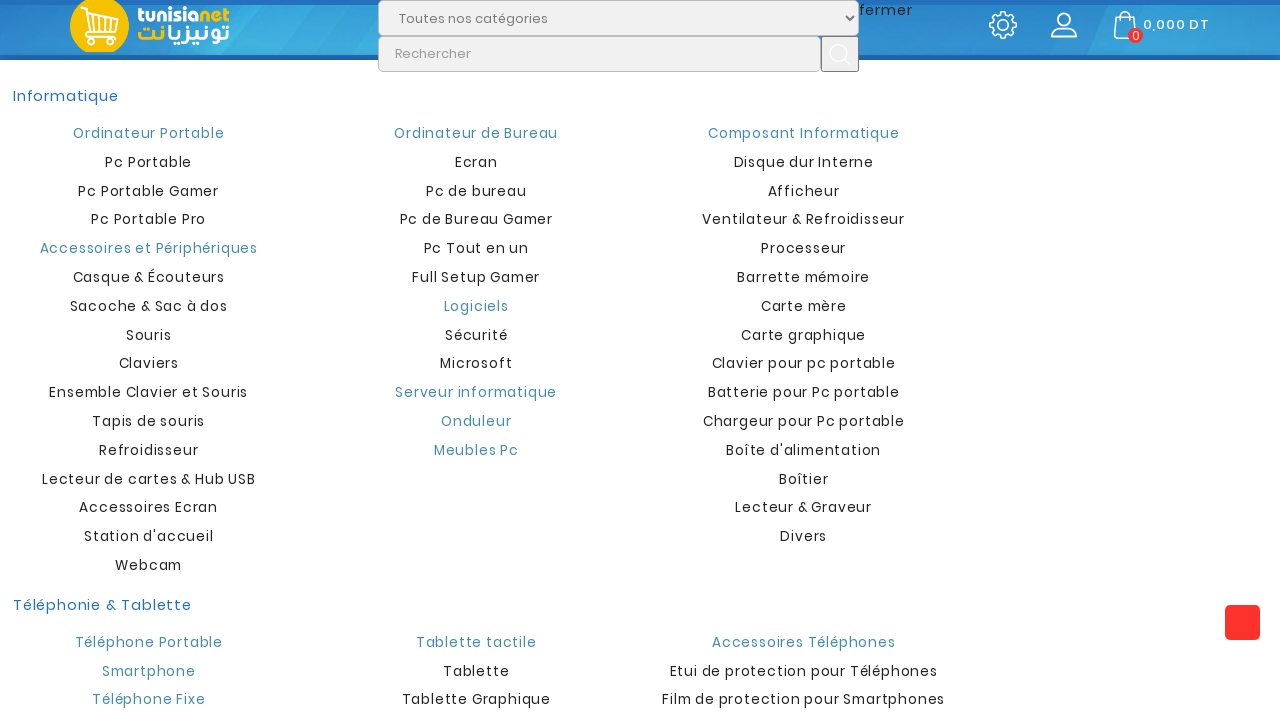

Filled search box with 'MacBook M1 13.3' on .search_query
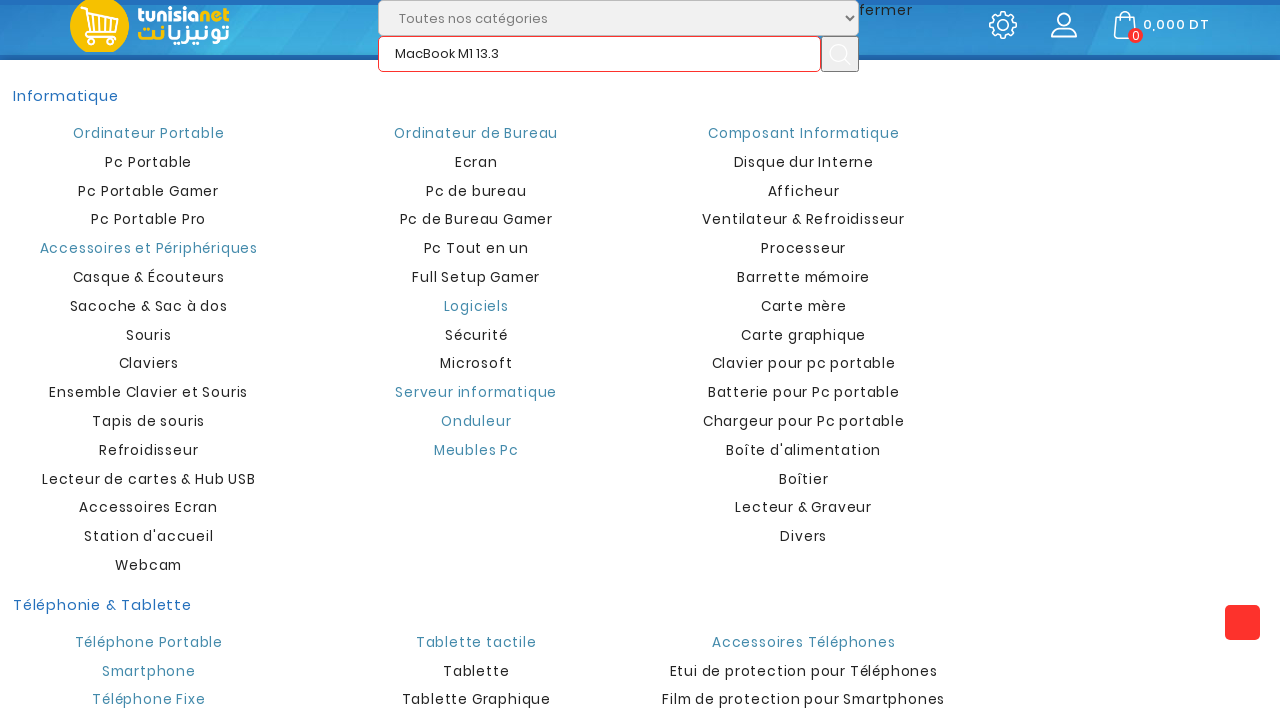

Clicked search button to execute search at (840, 54) on #sp-btn-search
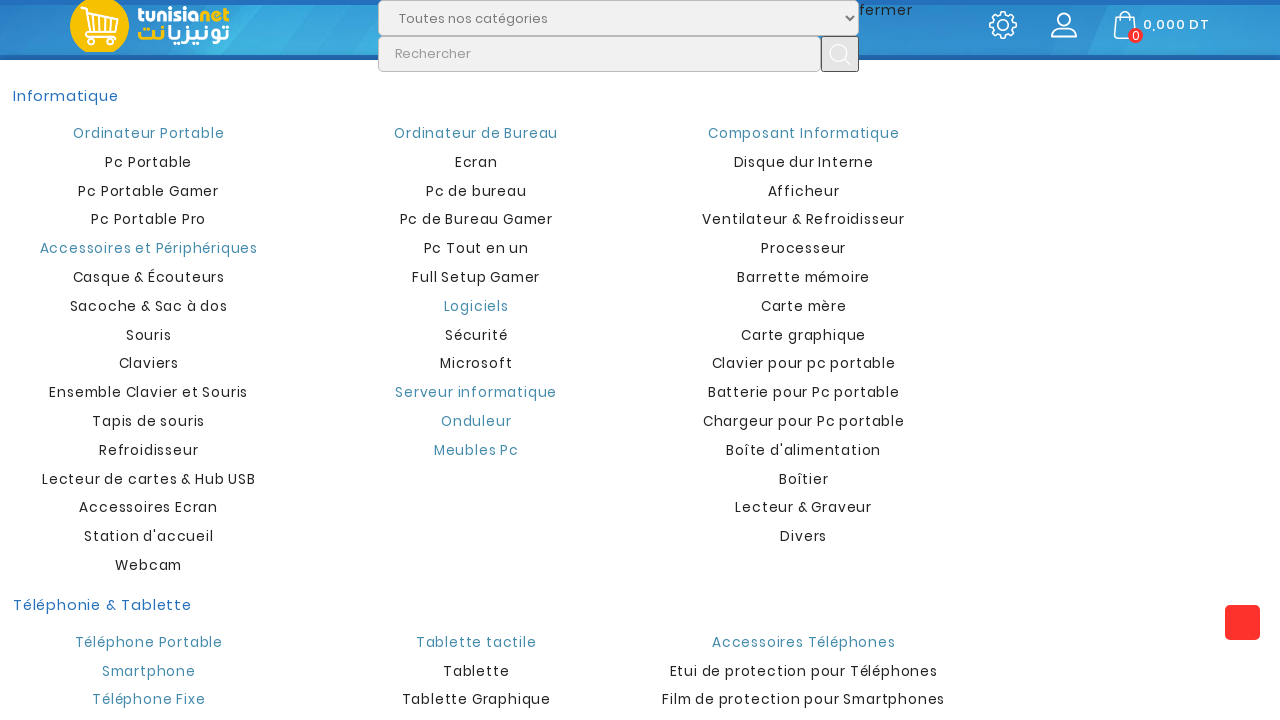

Search results page loaded and network idle
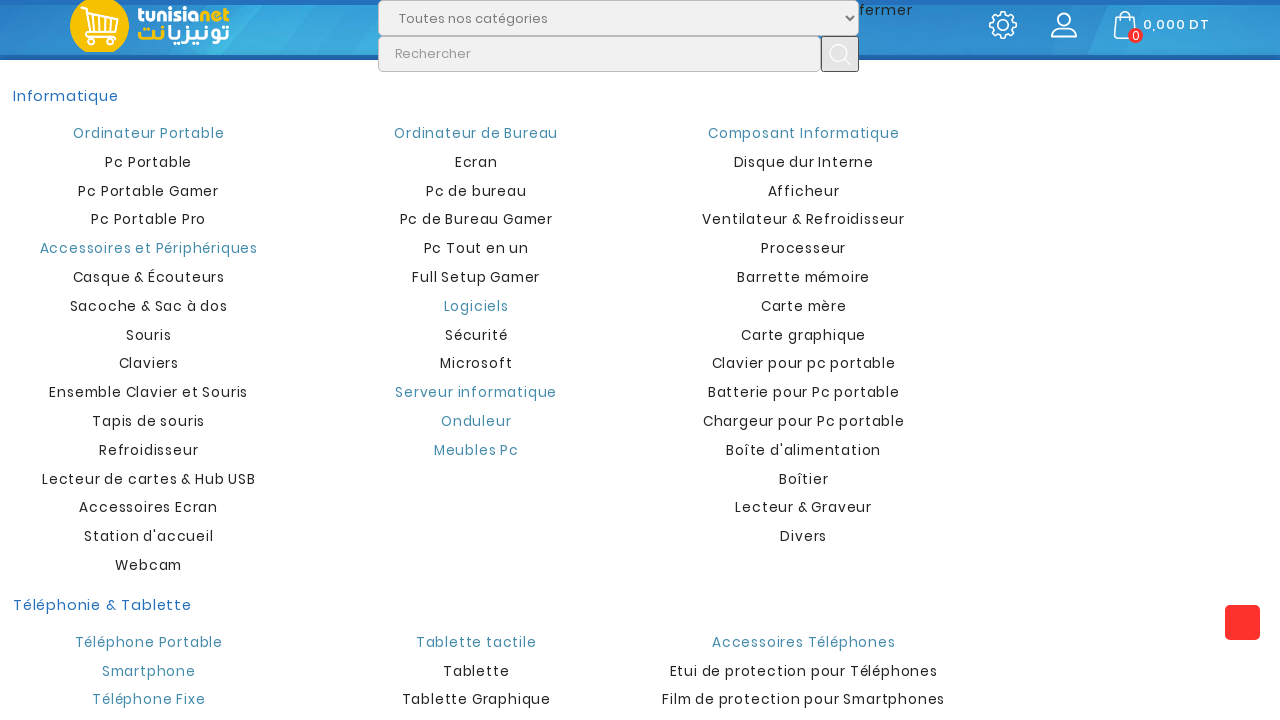

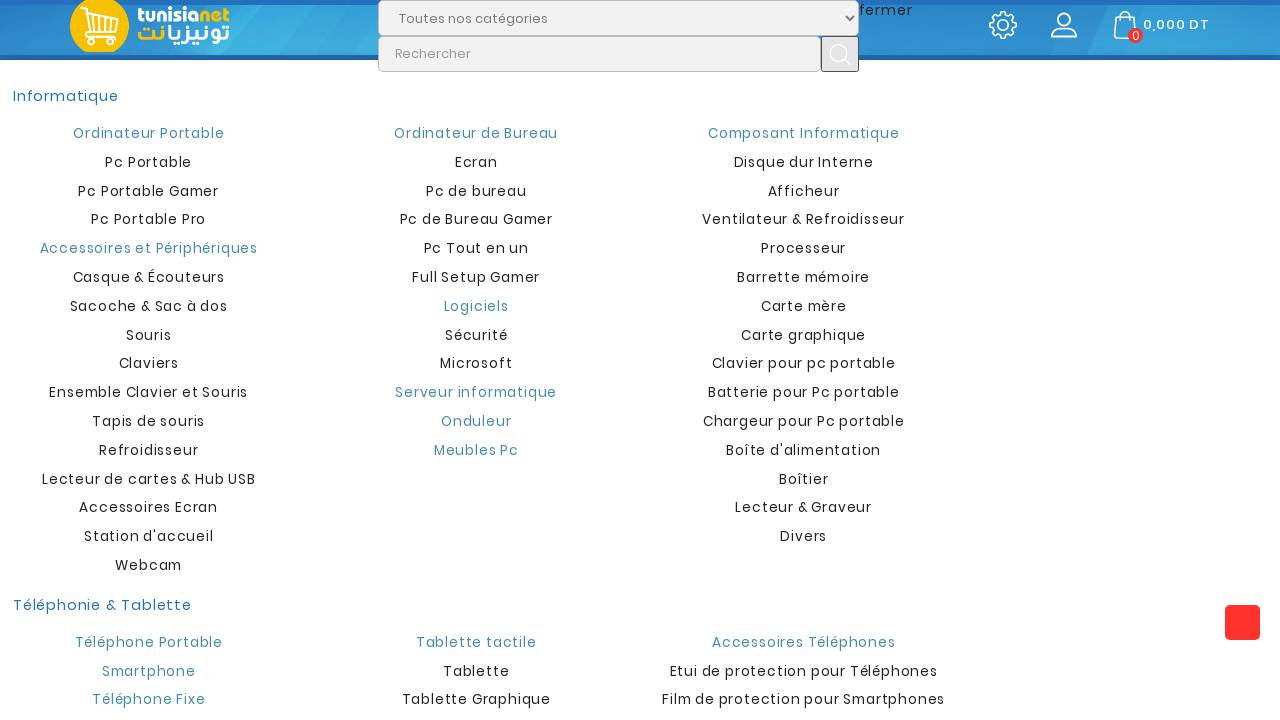